Navigates to the Python.org homepage and verifies that the upcoming events widget is displayed with event times and names.

Starting URL: https://www.python.org/

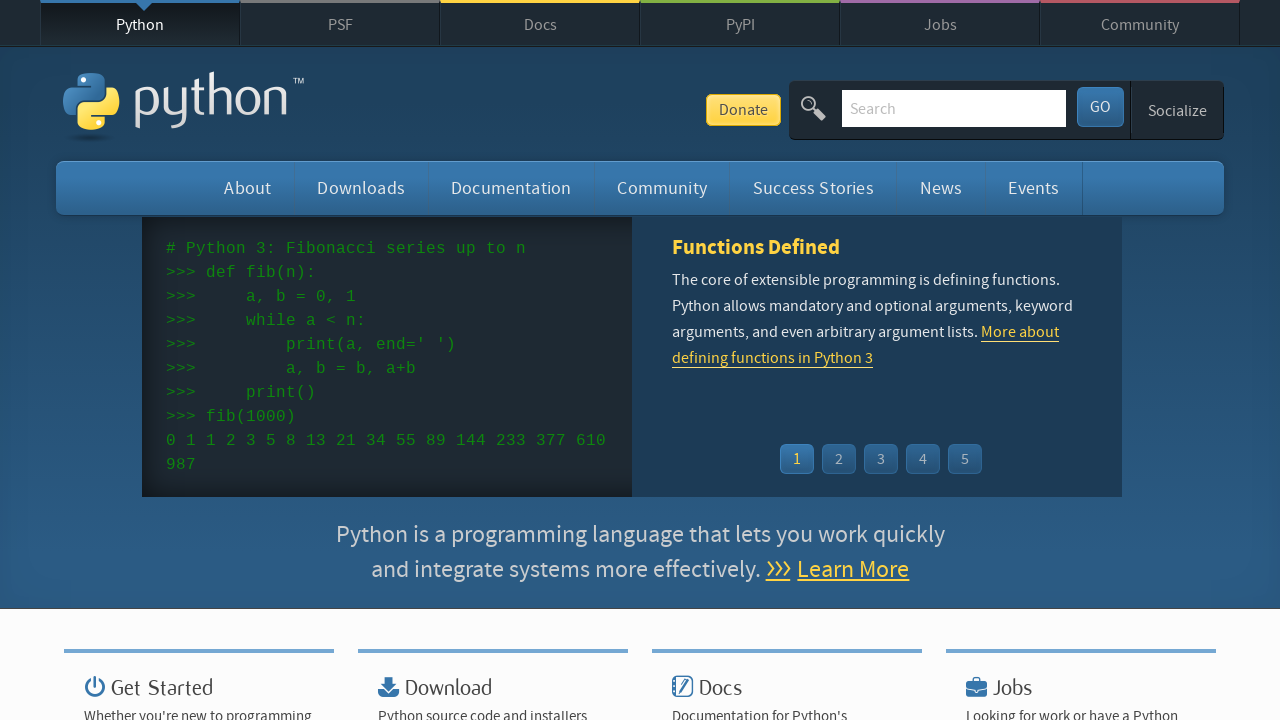

Navigated to Python.org homepage
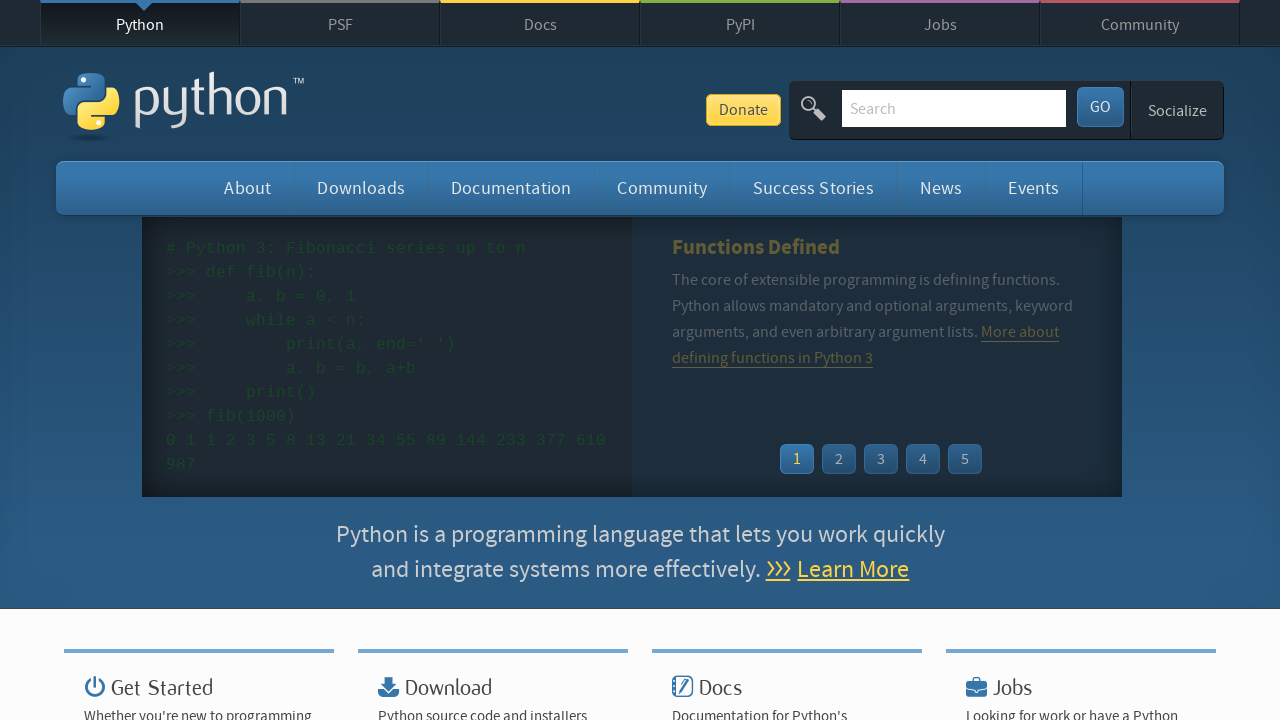

Waited for event times to load in the upcoming events widget
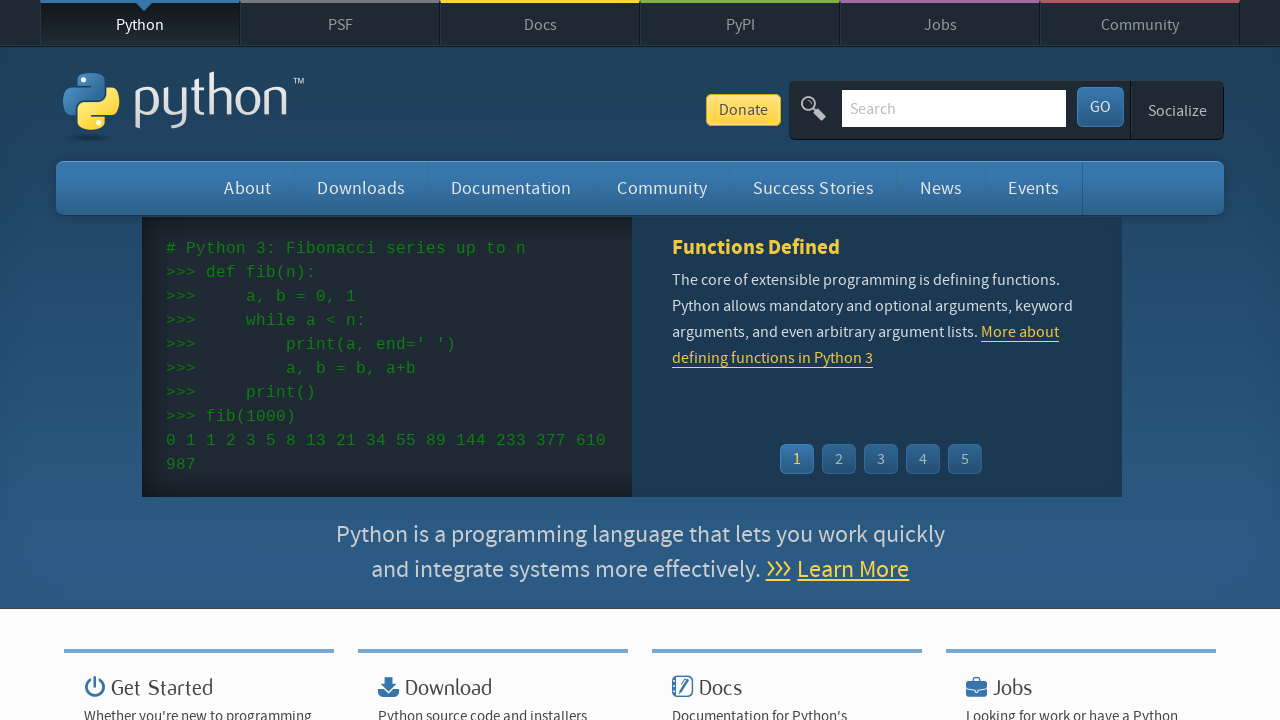

Waited for event names/links to load in the upcoming events widget
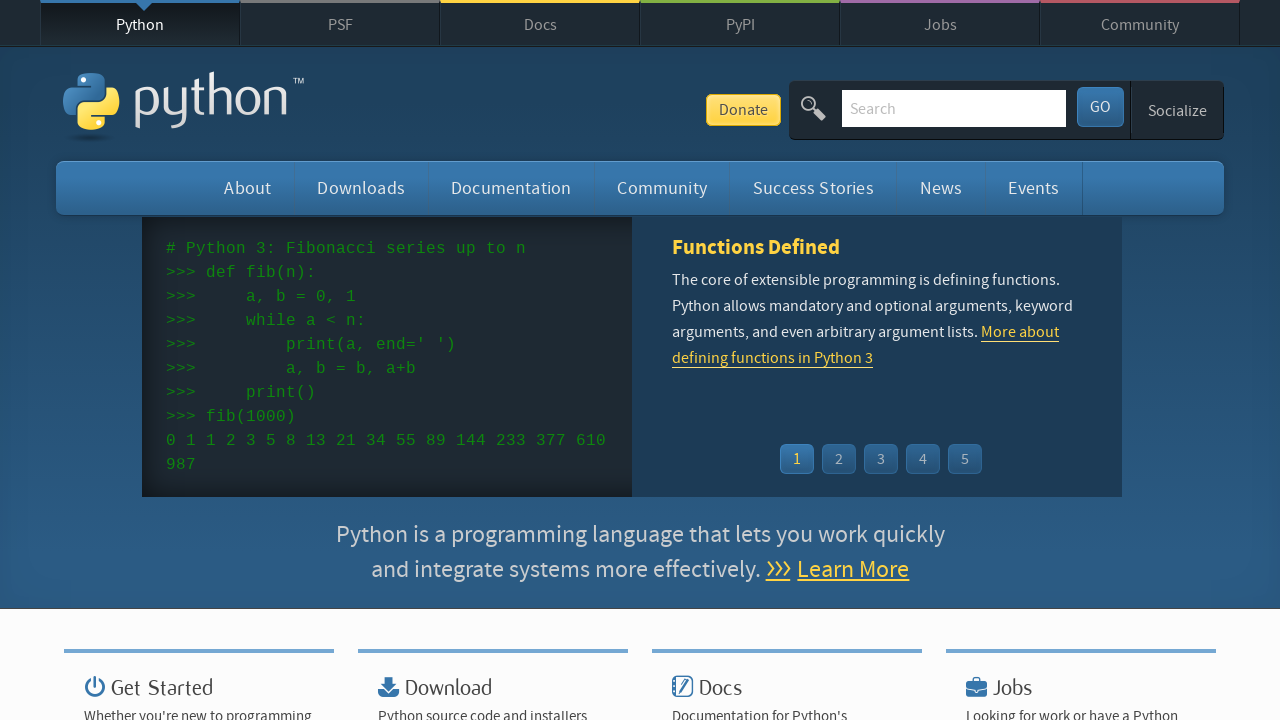

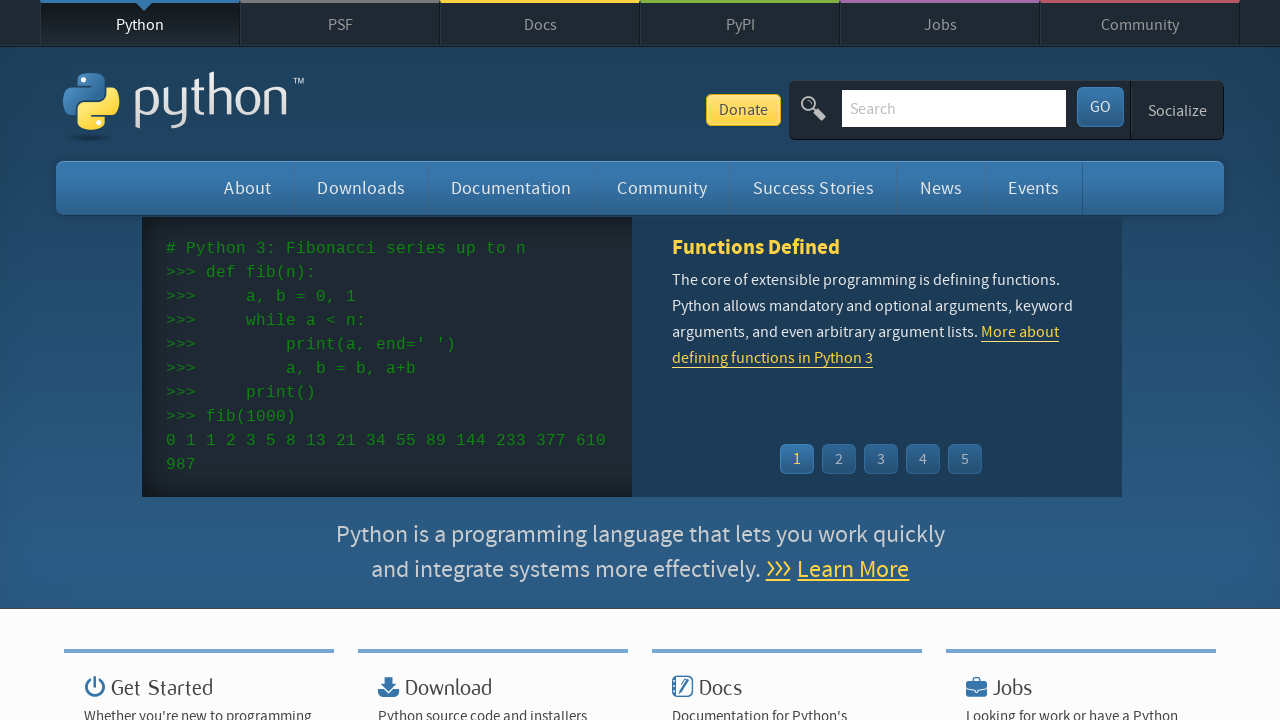